Navigates to the Selenium website, clicks on the Downloads section, and verifies that Java API documentation information is displayed

Starting URL: https://www.selenium.dev/

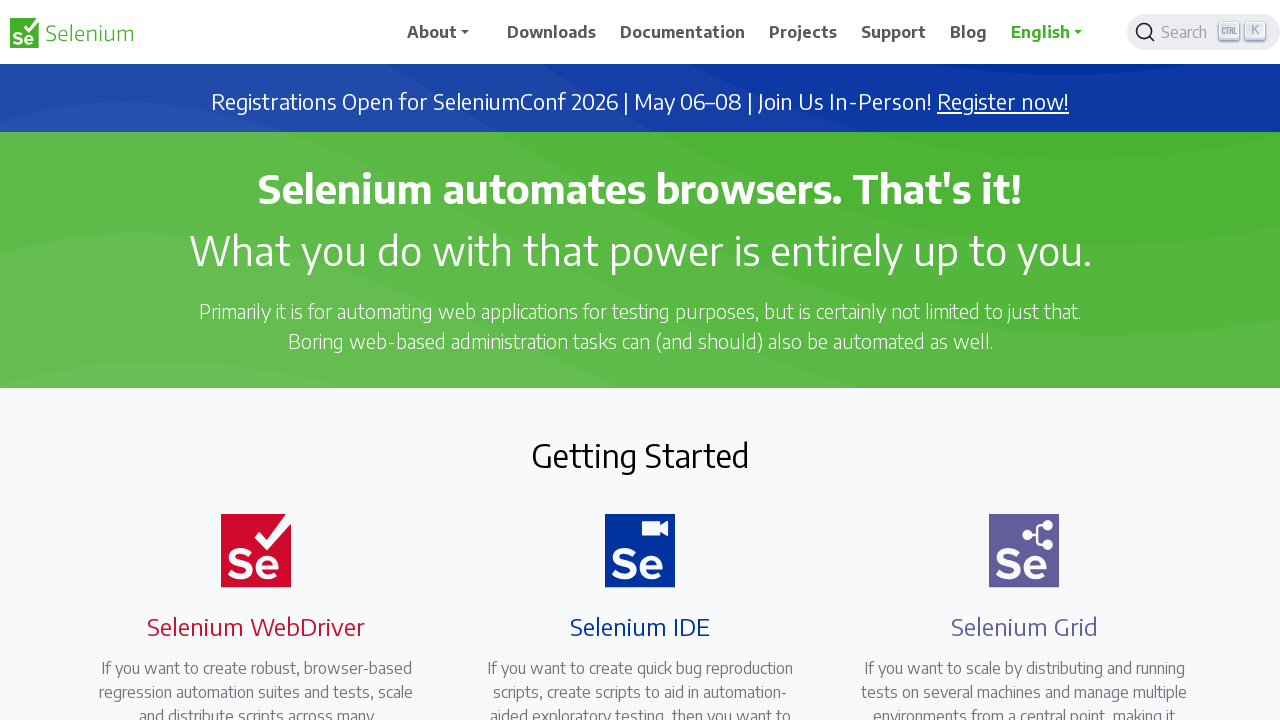

Clicked on Downloads navigation link at (552, 32) on xpath=//span[.='Downloads']
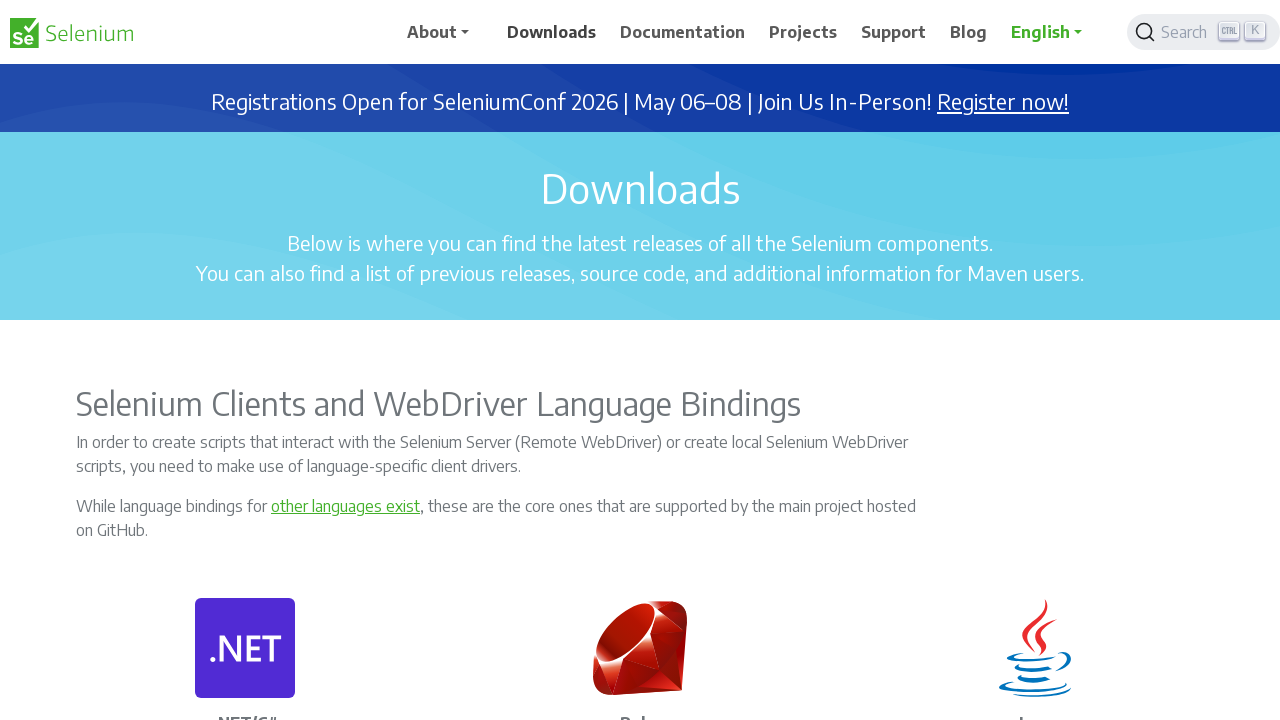

Java API documentation element loaded and verified
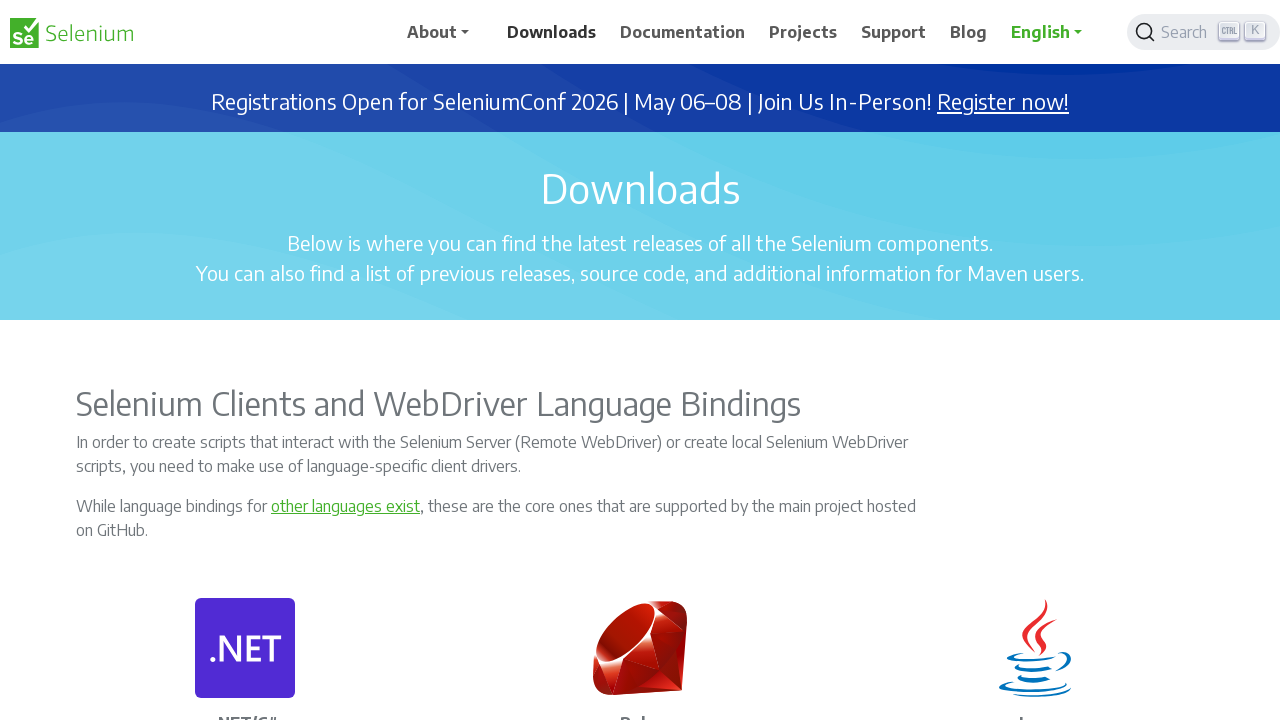

Retrieved text content from Java API documentation element
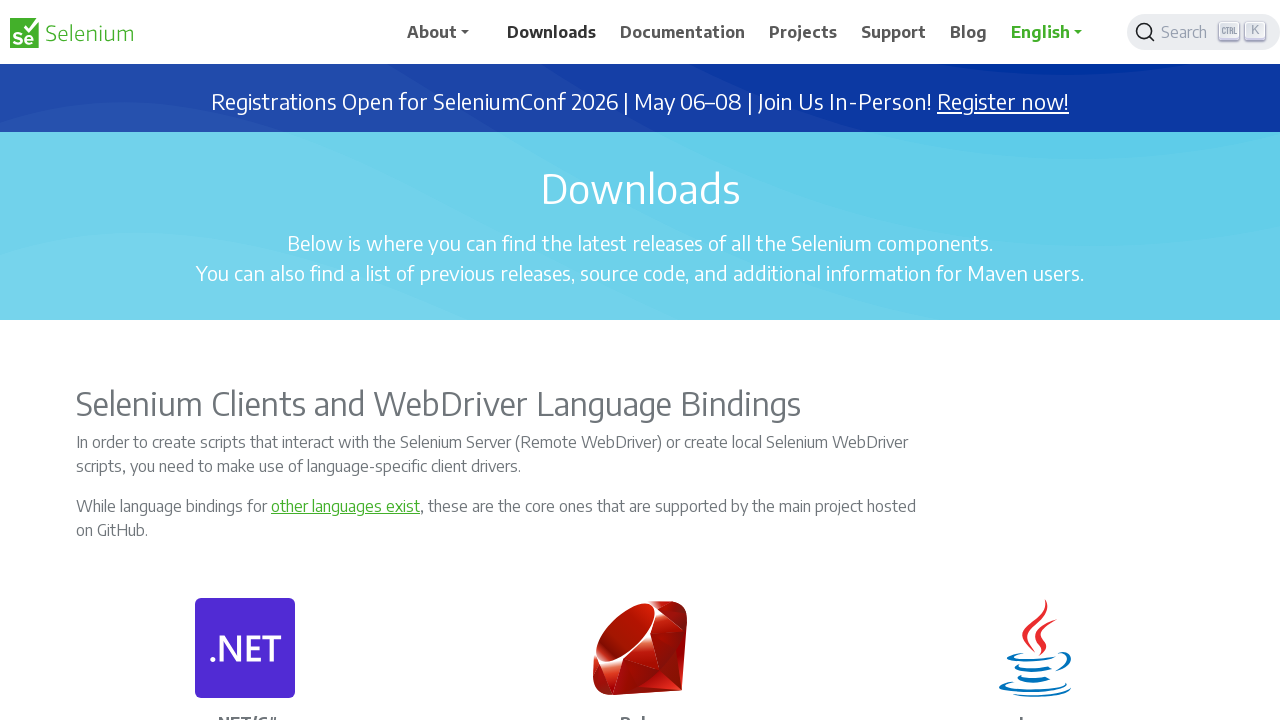

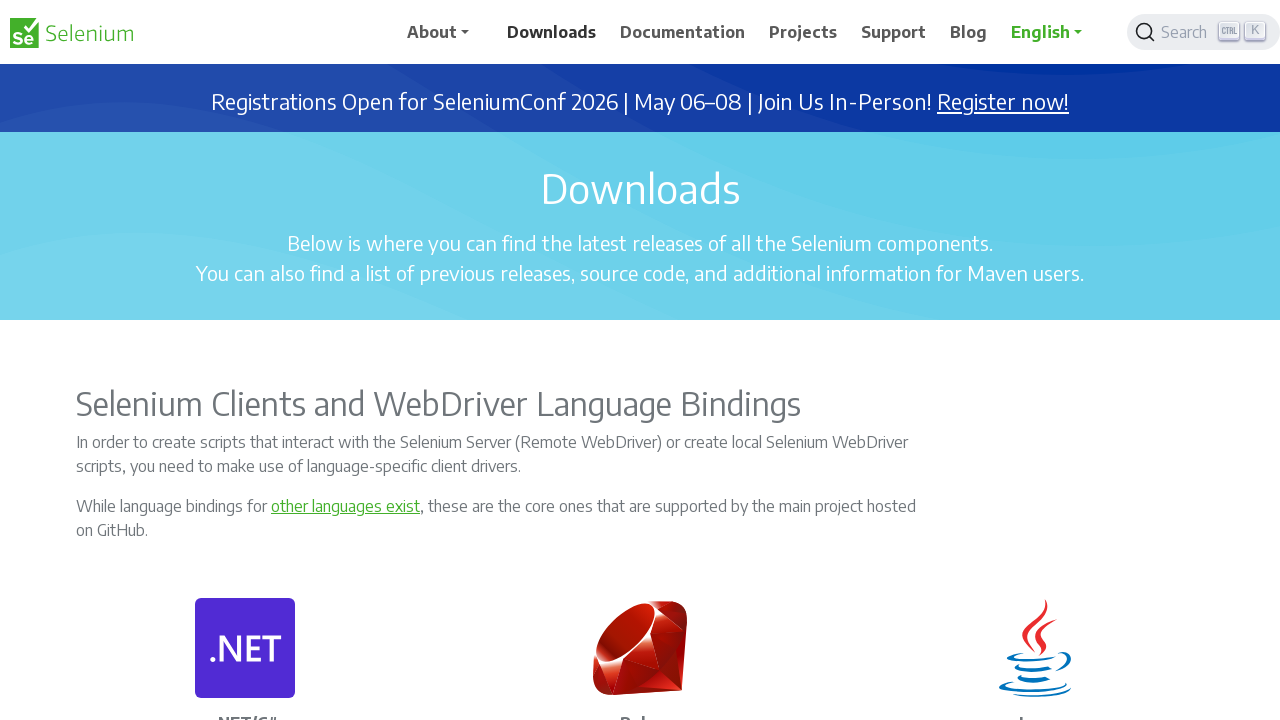